Tests click action on a button using Actions class to perform a click operation on the "Click Me" button

Starting URL: https://demoqa.com/buttons

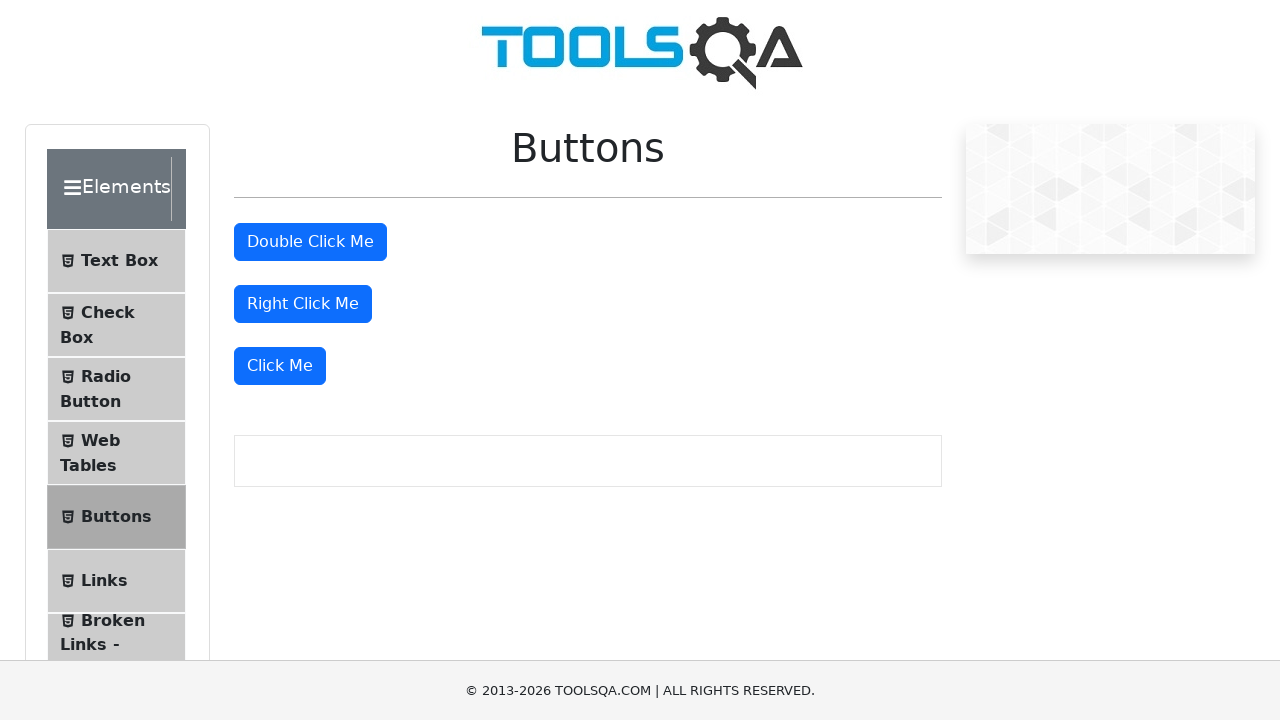

Located the 'Click Me' button using XPath selector
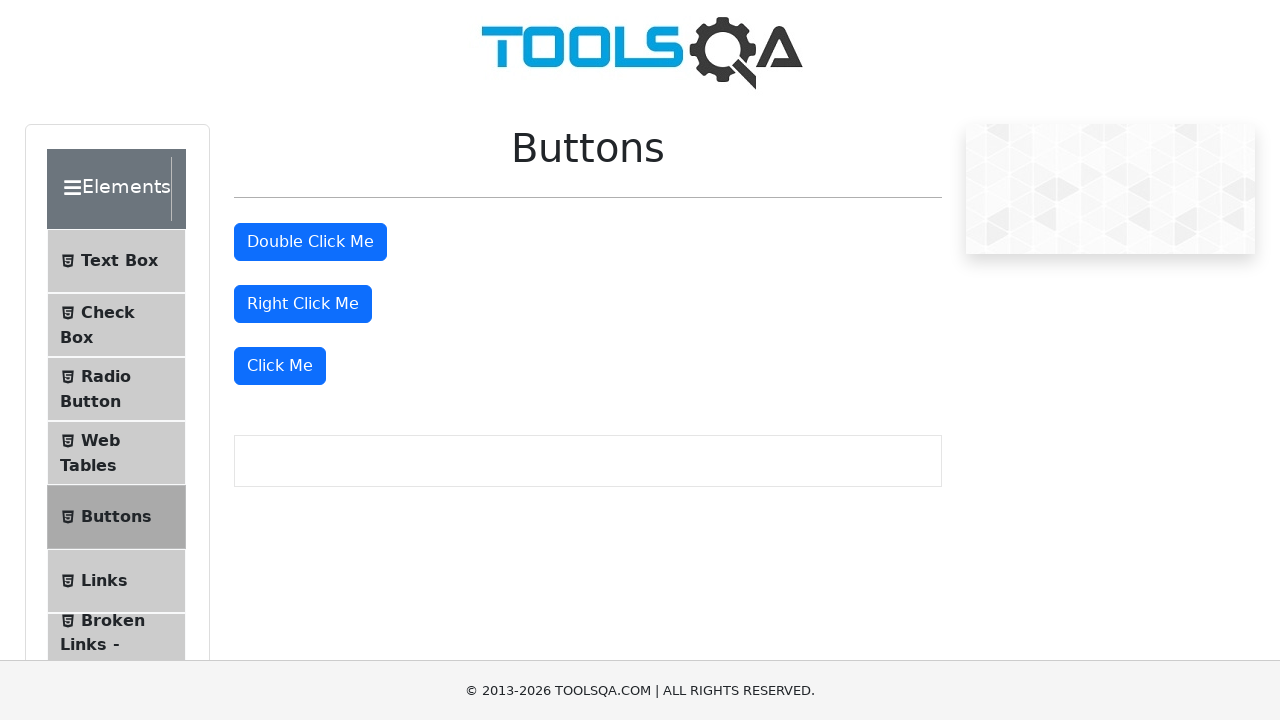

Performed first click action on the 'Click Me' button at (280, 366) on xpath=//button[text()='Click Me']
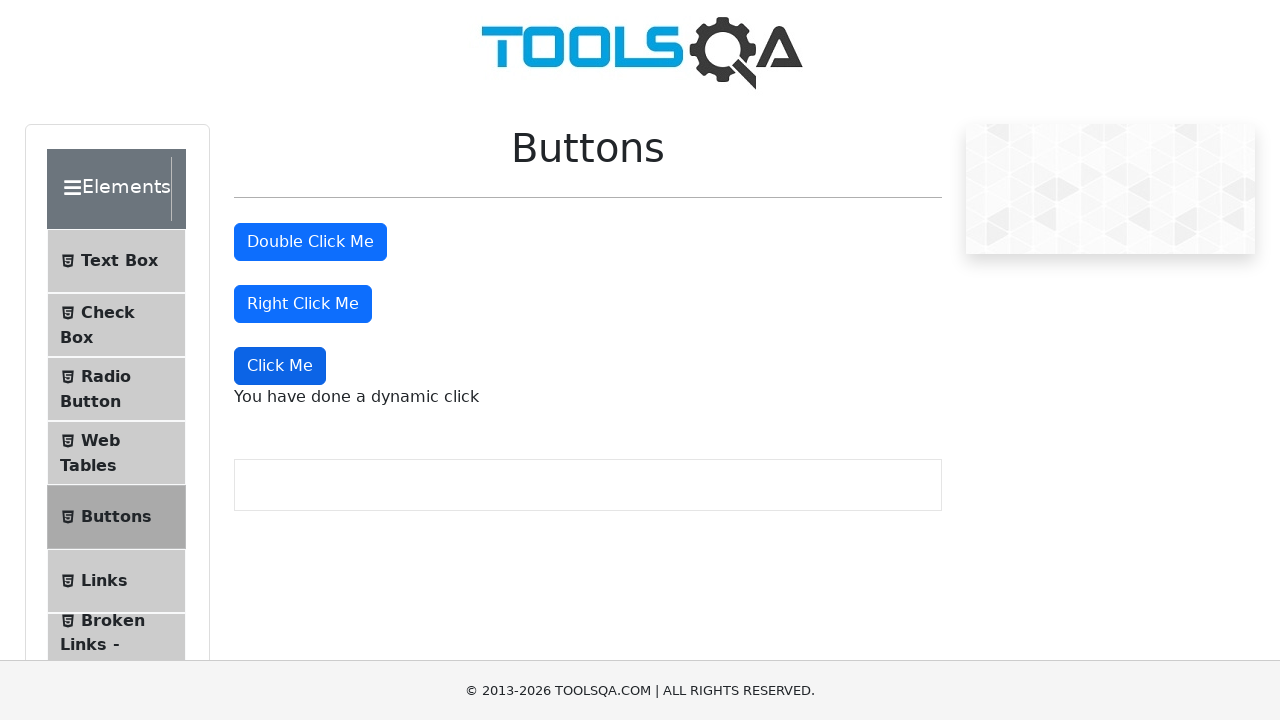

Performed second click action on the 'Click Me' button at (280, 366) on xpath=//button[text()='Click Me']
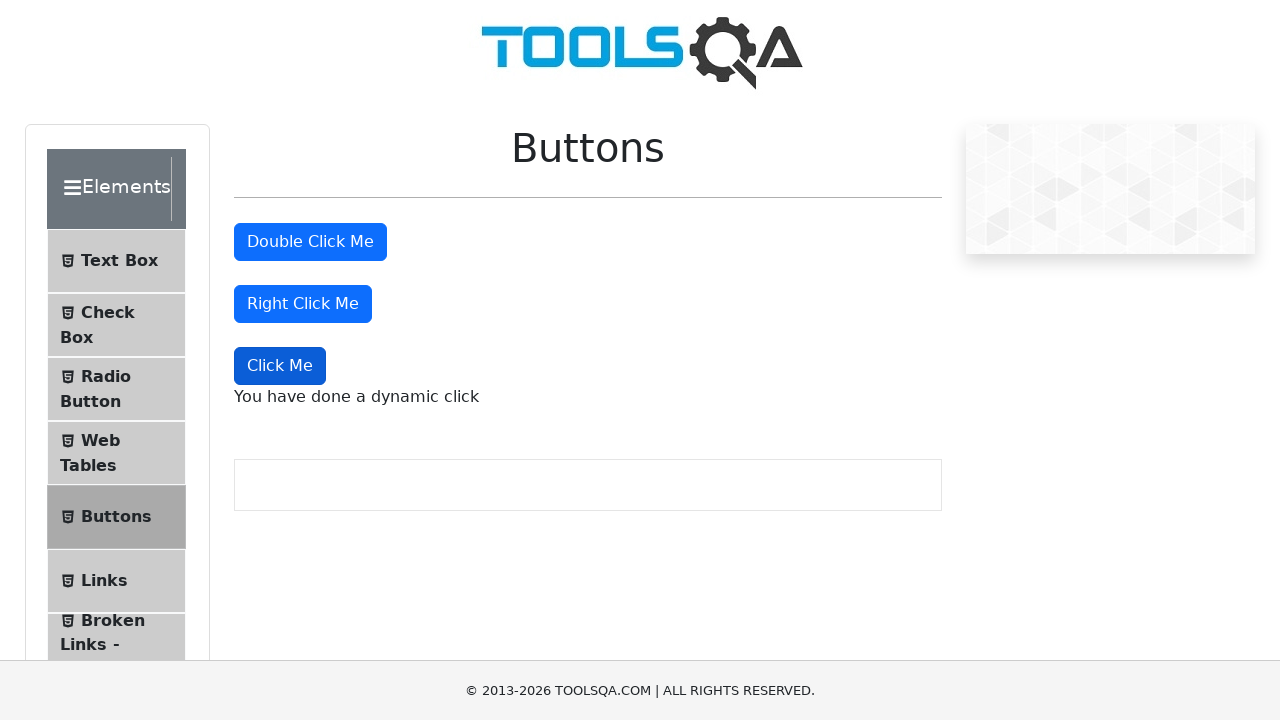

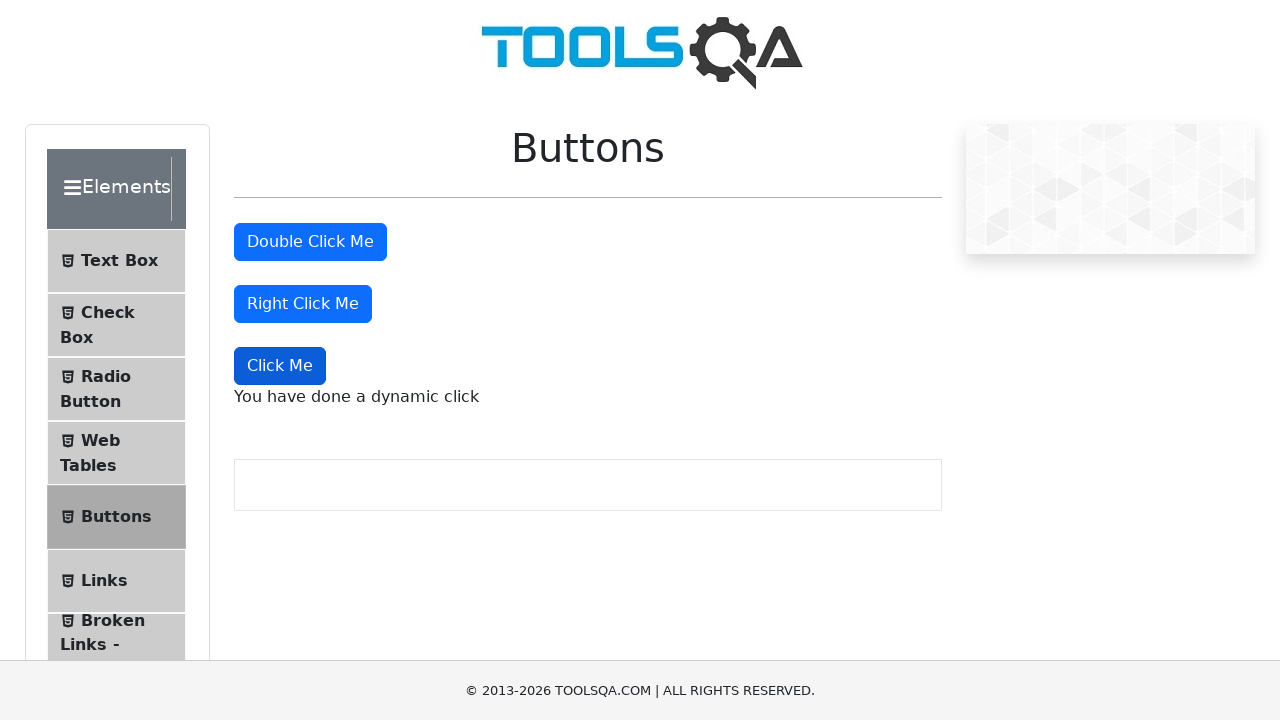